Verifies that the login page displays the Login text/heading element

Starting URL: https://opensource-demo.orangehrmlive.com/web/index.php/auth/login

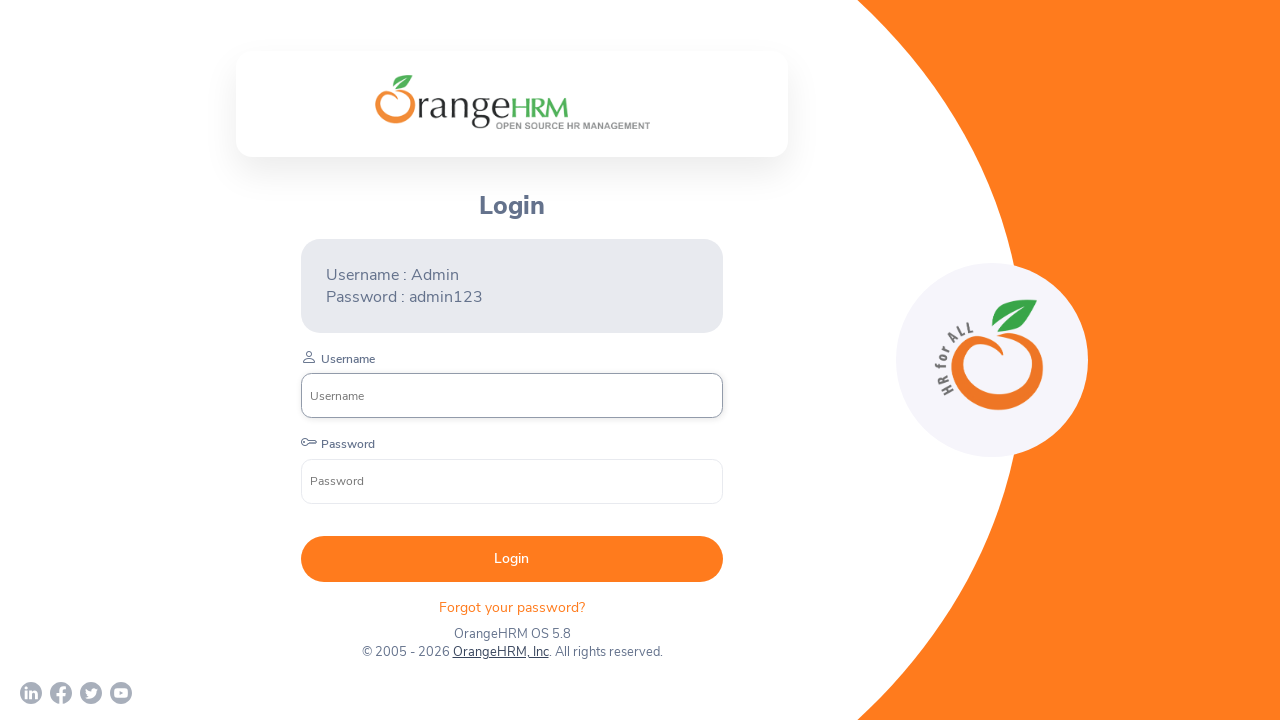

Located Login heading element
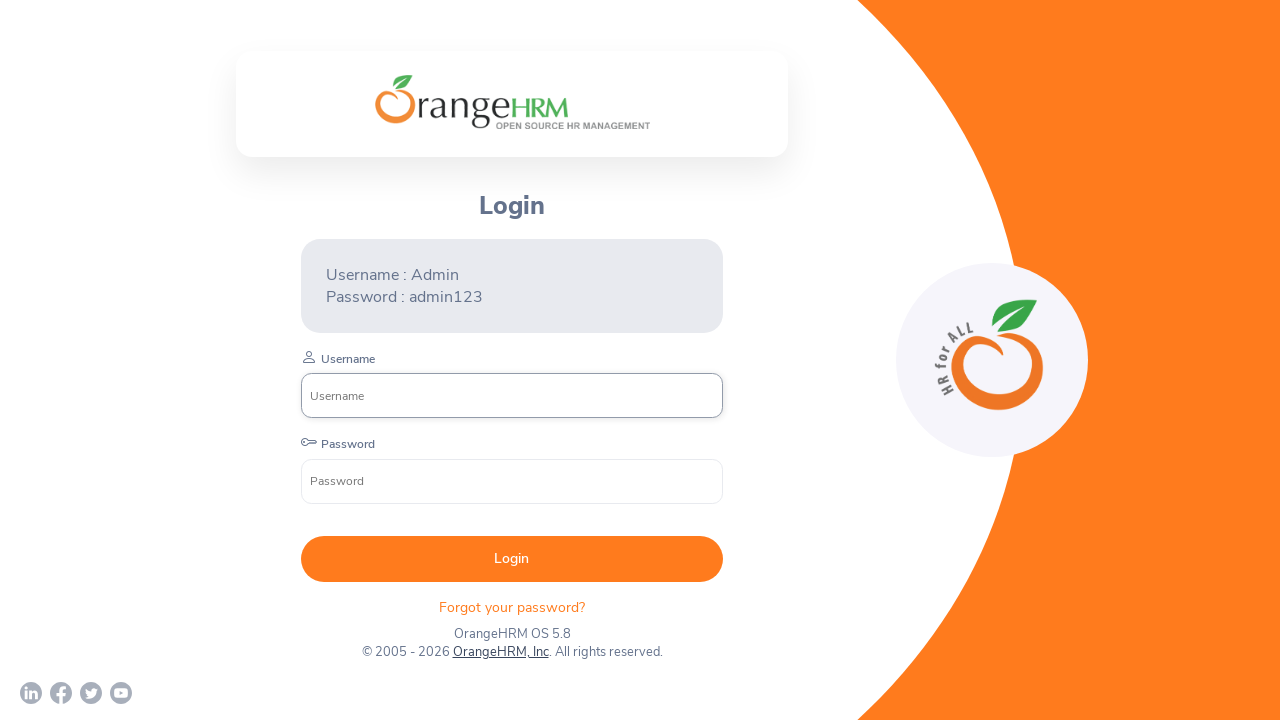

Verified Login heading is visible on the page
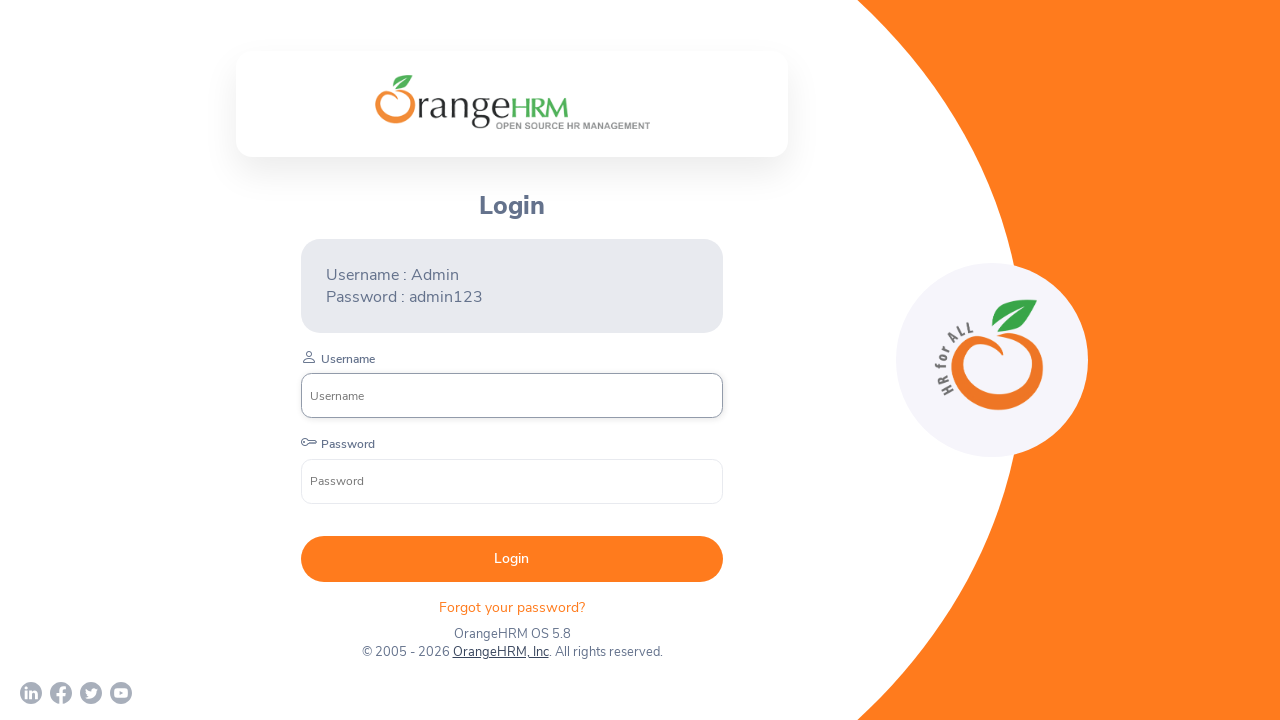

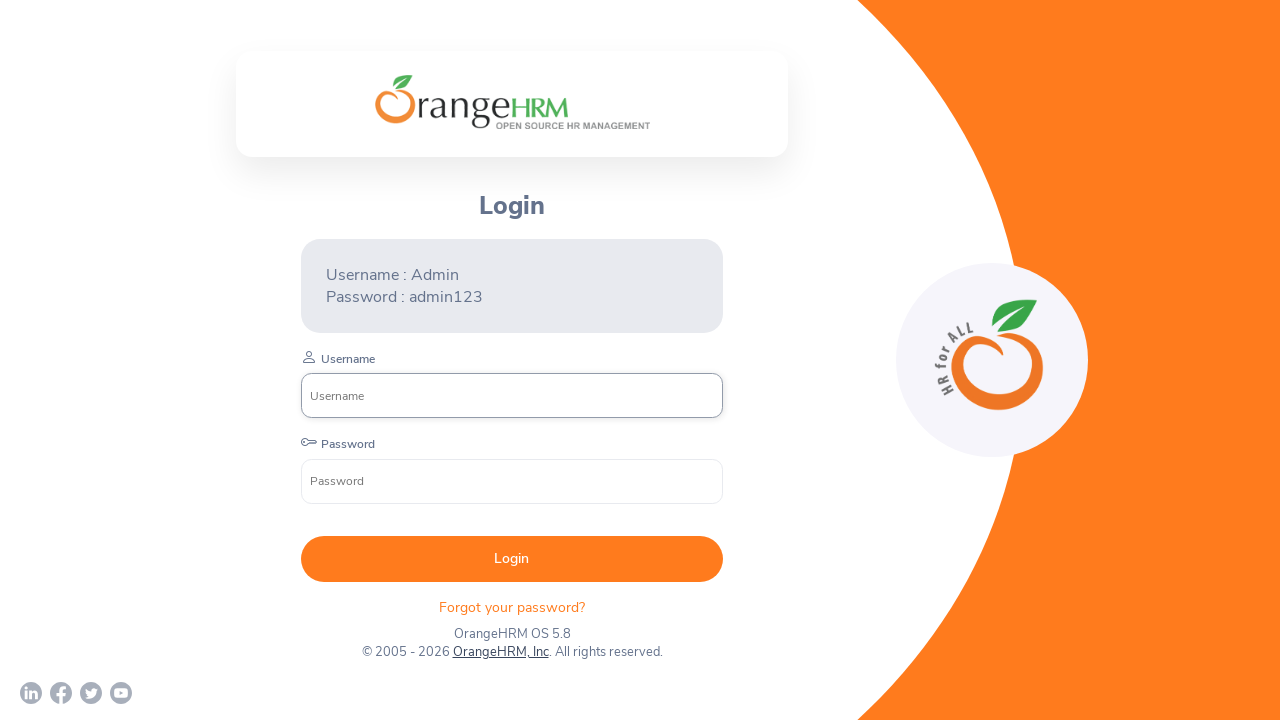